Tests a page with loading images by waiting for the loading indicator to show "Done!" and then verifying that an award image element is present with a src attribute.

Starting URL: https://bonigarcia.dev/selenium-webdriver-java/loading-images.html

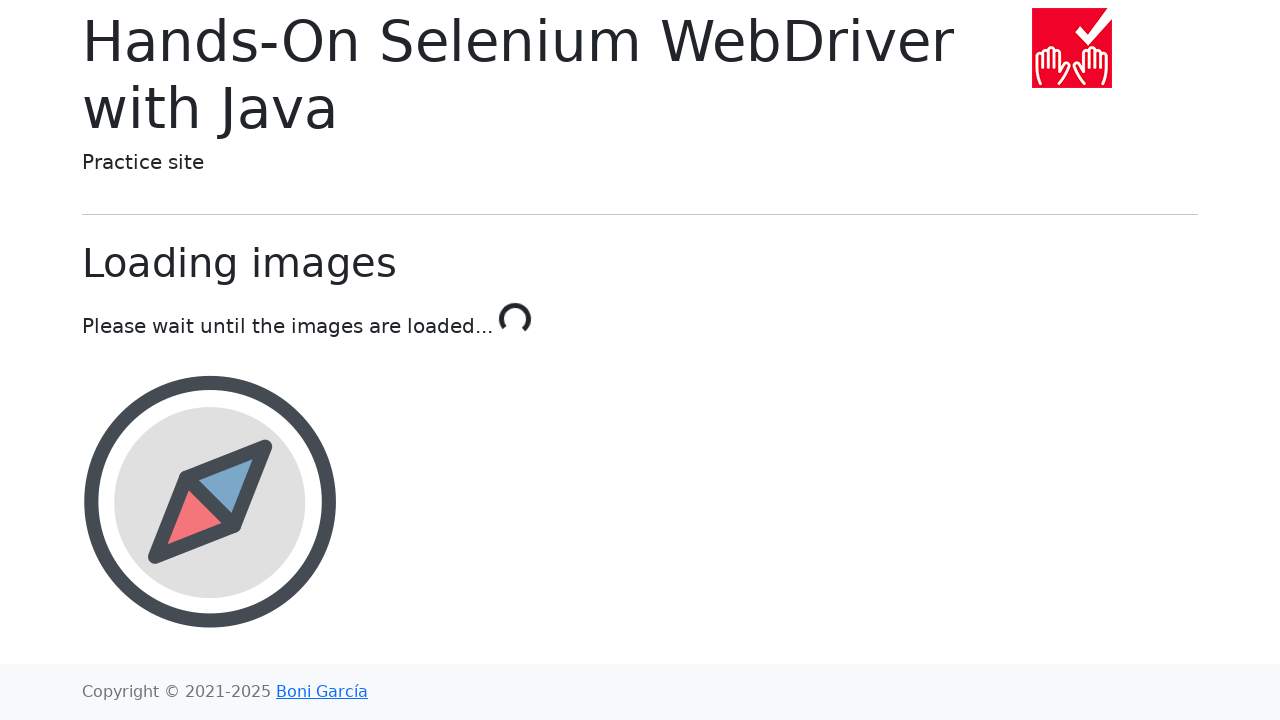

Waited for loading indicator to show 'Done!'
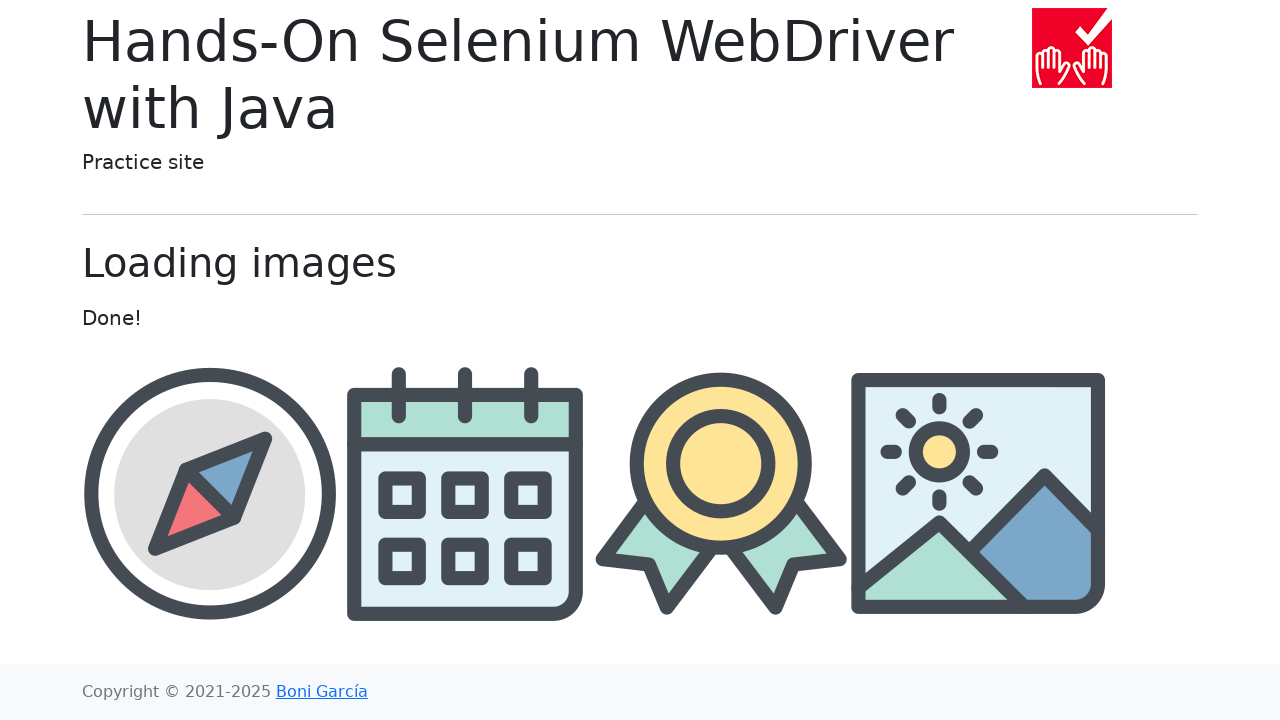

Located award image element
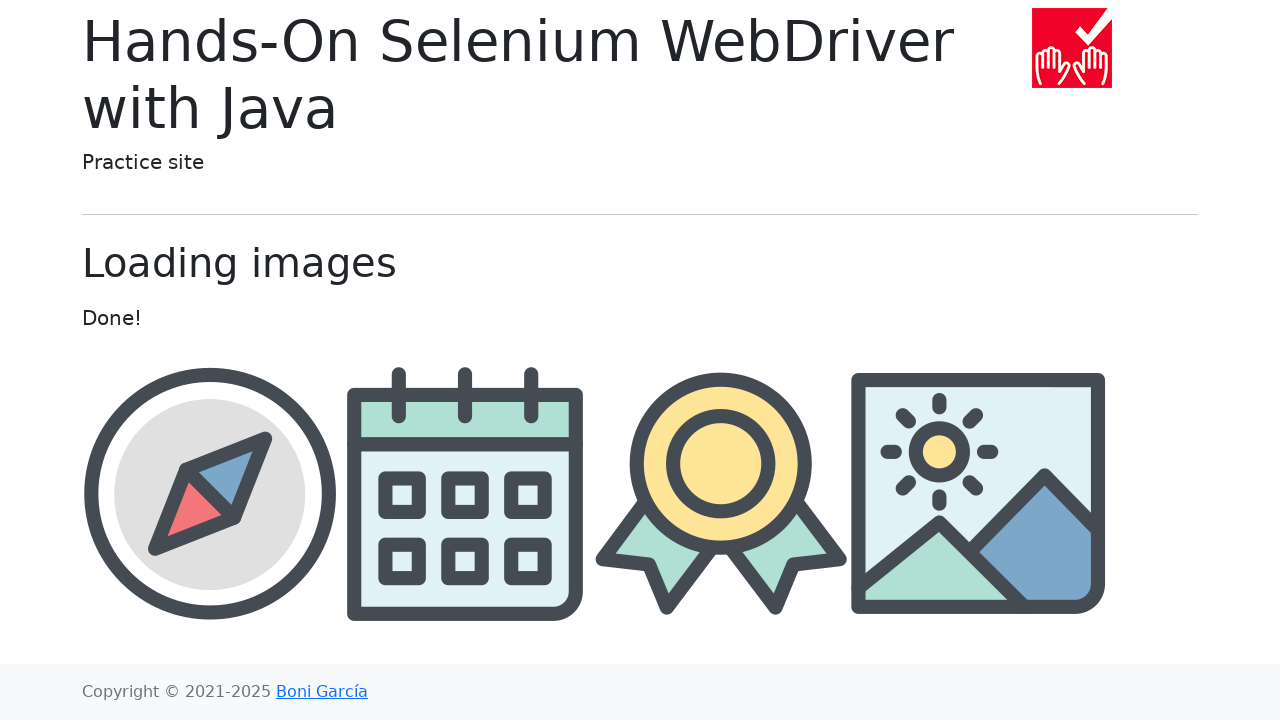

Retrieved award image src attribute: img/award.png
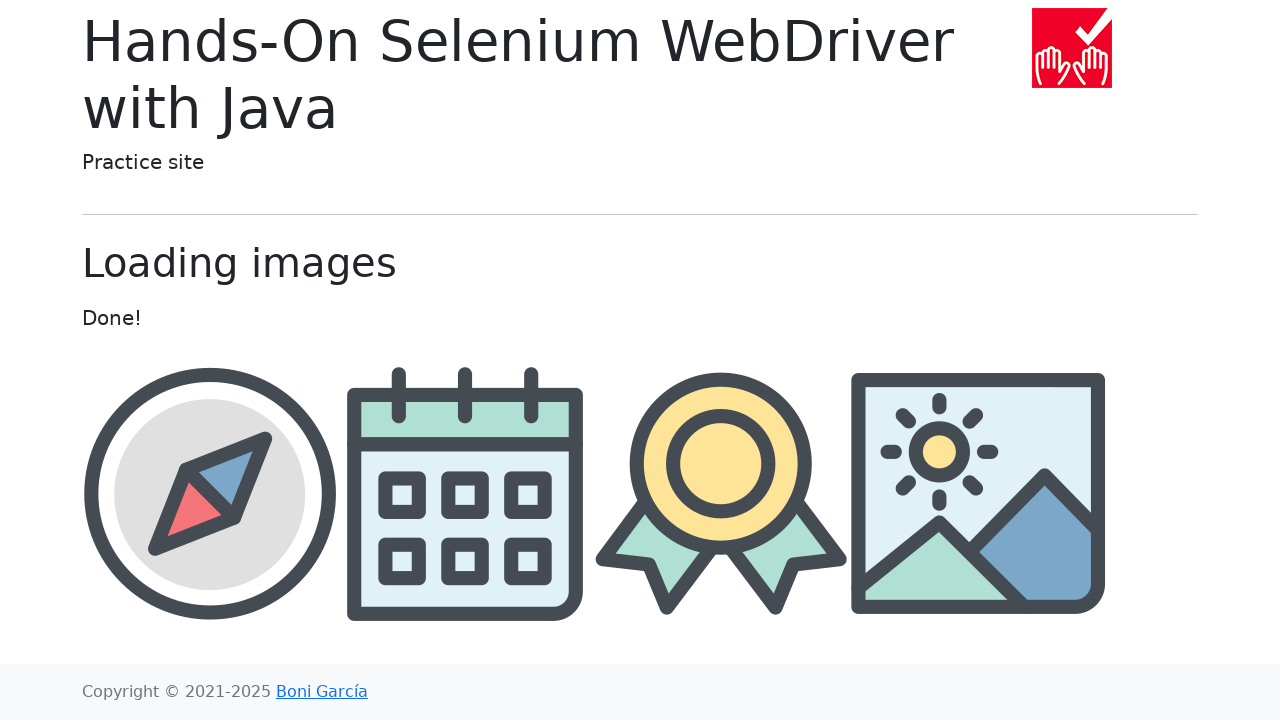

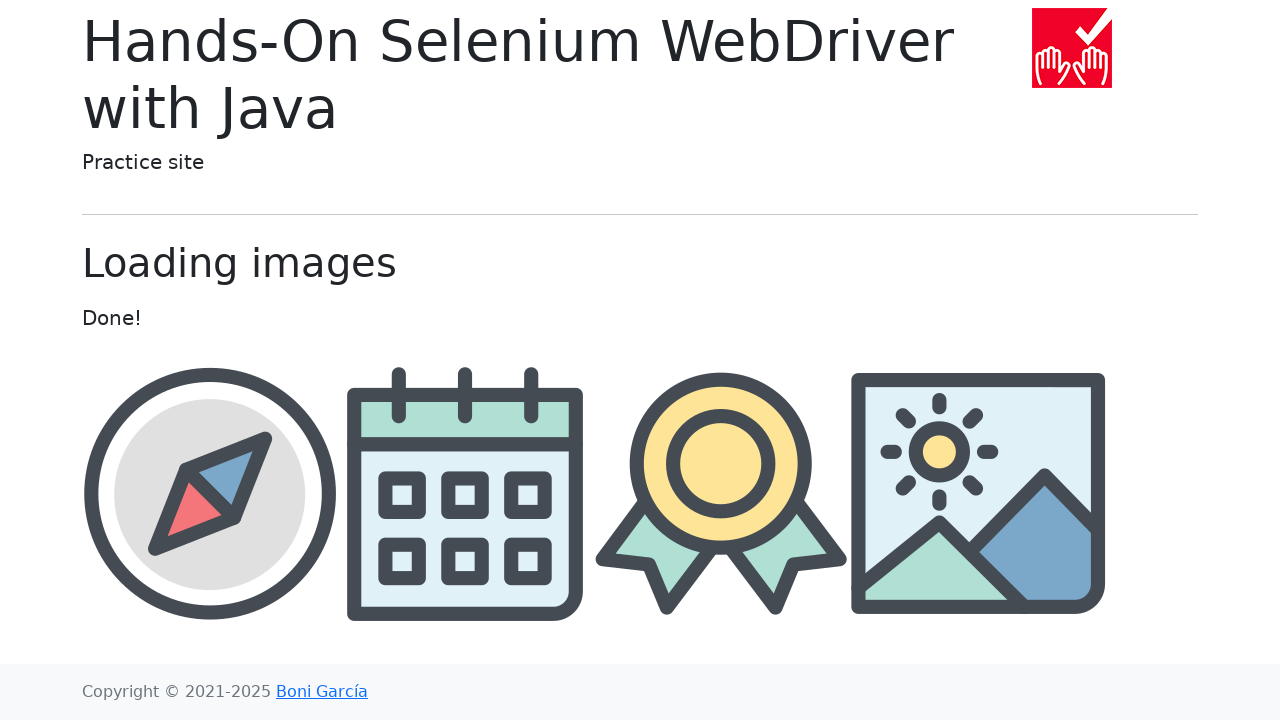